Tests a registration form by filling in name, surname, and email fields in the first block, submitting the form, and verifying the success message appears.

Starting URL: http://suninjuly.github.io/registration1.html

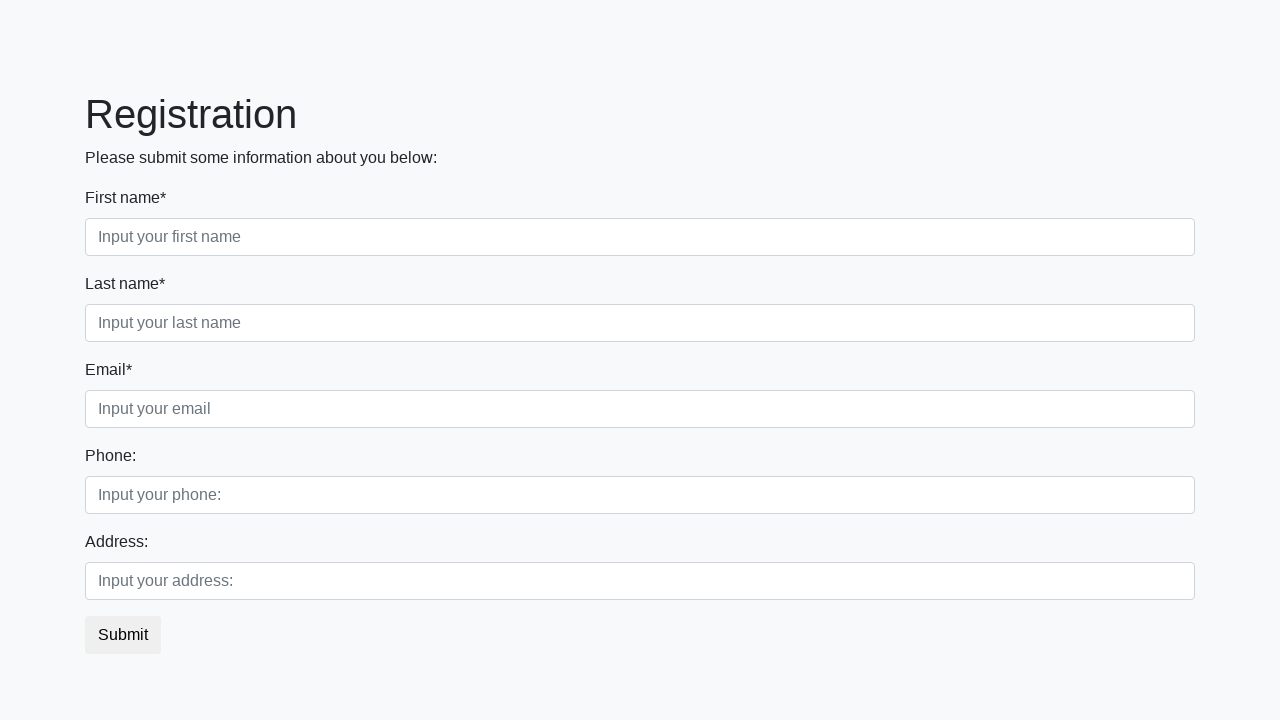

Filled first name field with 'Alexander' on .first_block .first
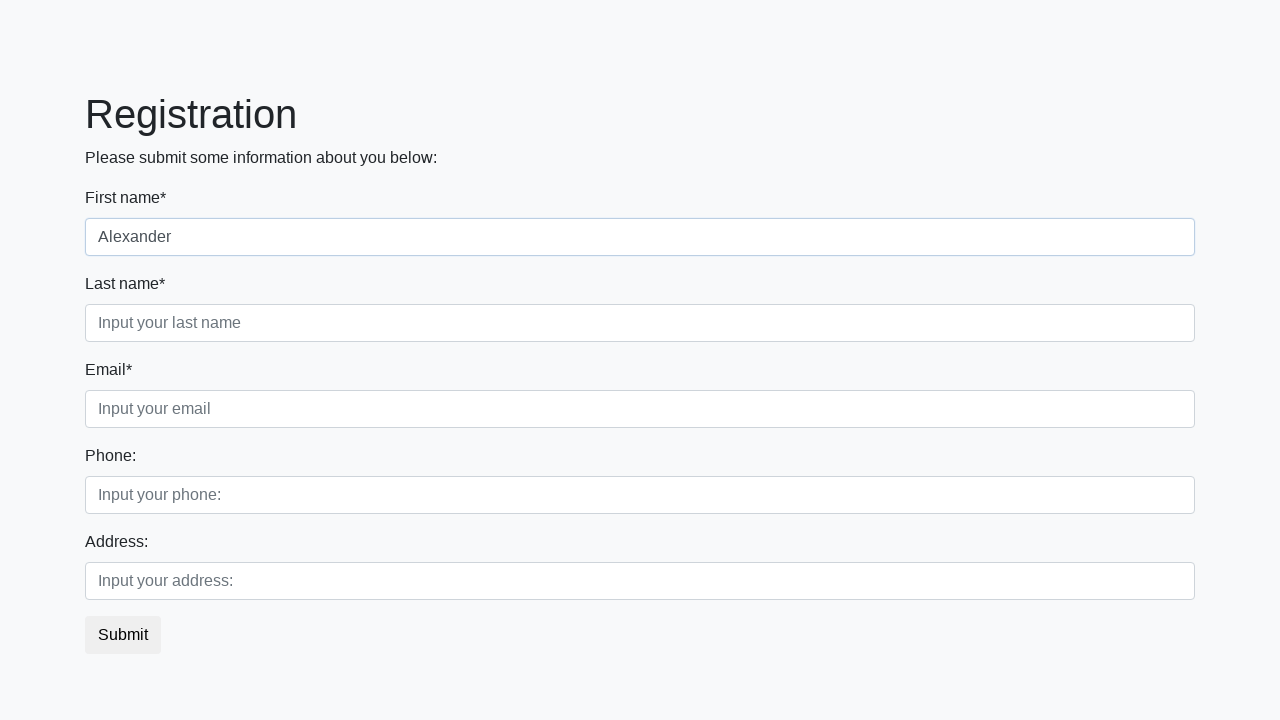

Filled surname field with 'Johnson' on .first_block .second
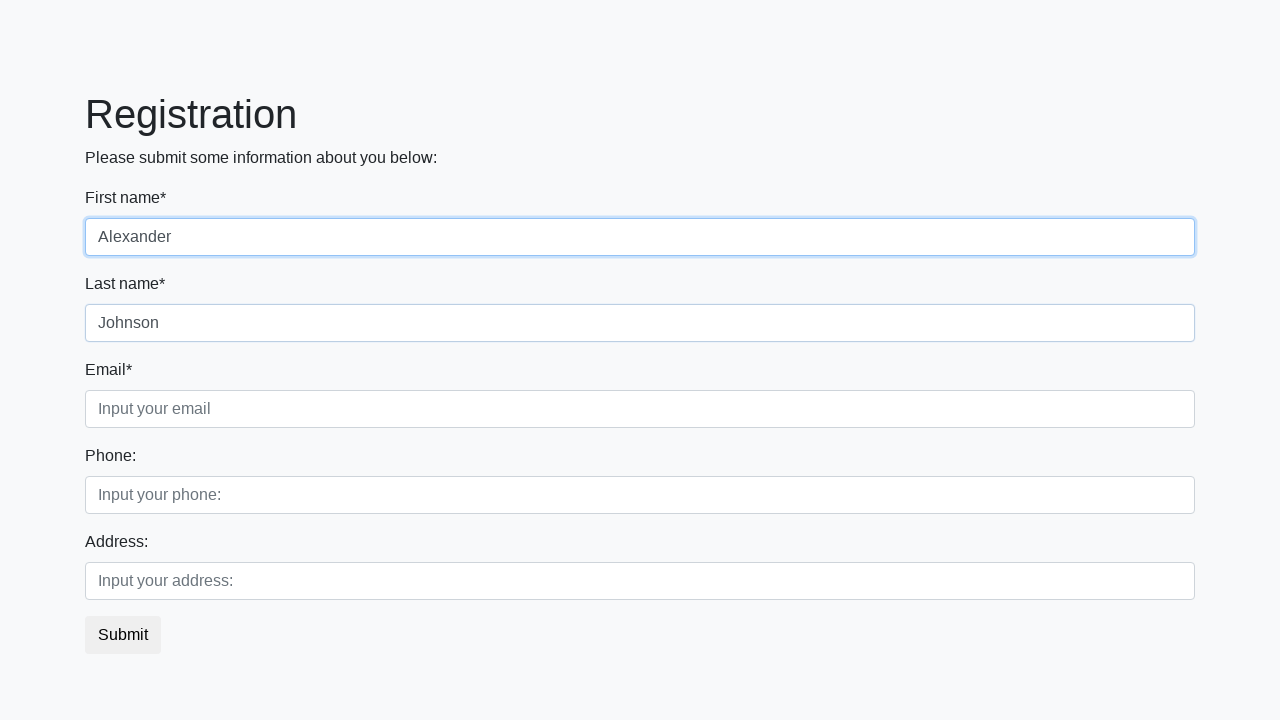

Filled email field with 'alex.johnson@example.com' on .first_block .third
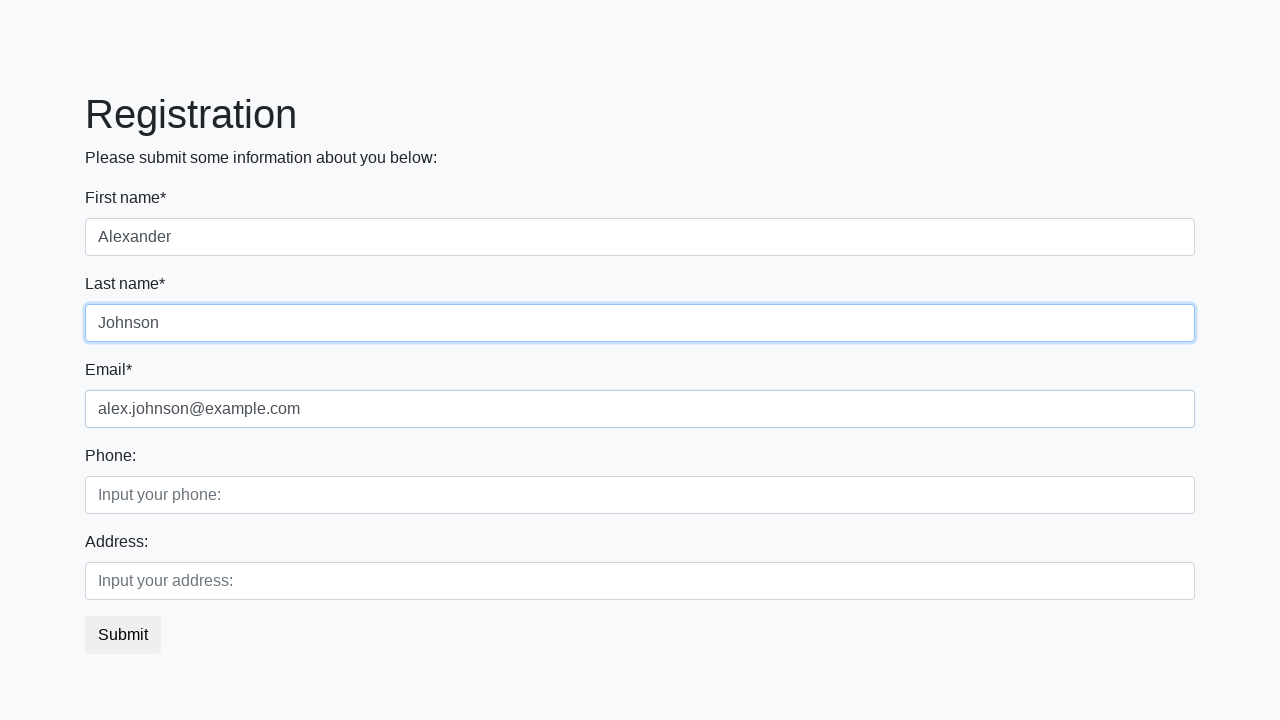

Clicked the submit button at (123, 635) on button.btn
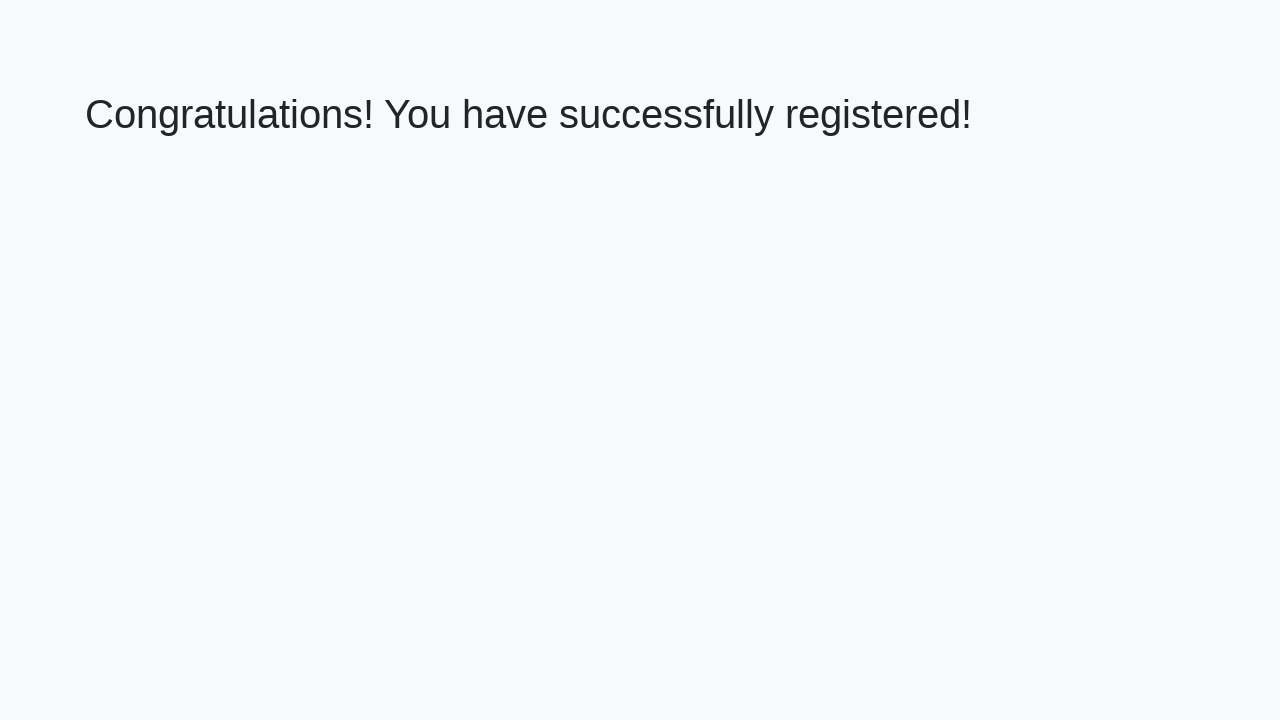

Success message appeared - h1 element loaded
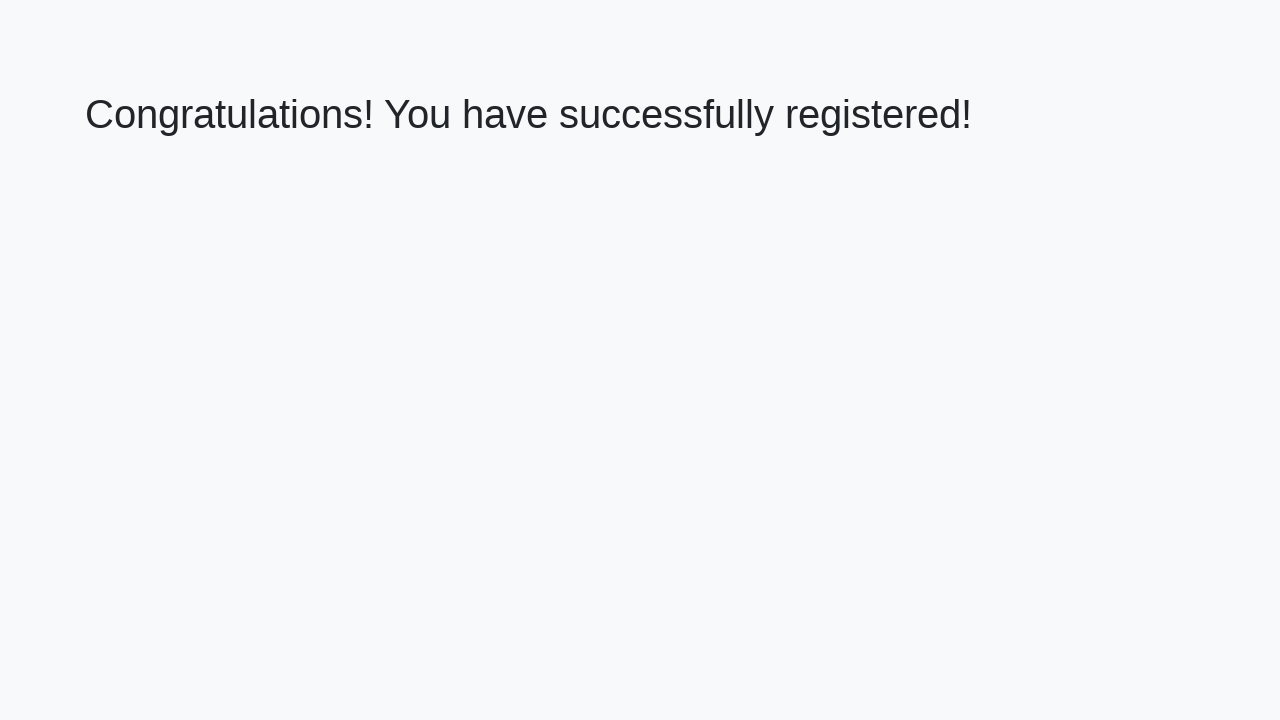

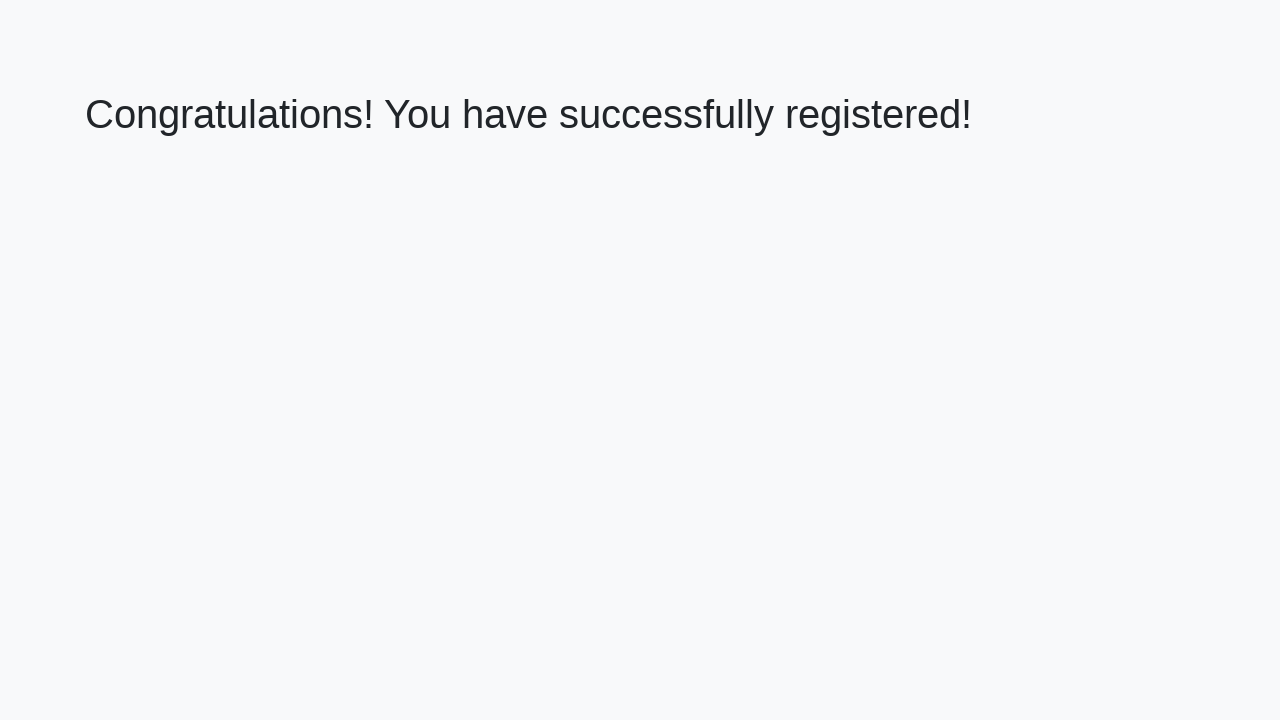